Tests slider functionality by clicking and dragging the slider handle to move it horizontally by an offset of 75 pixels.

Starting URL: https://demoqa.com/slider/

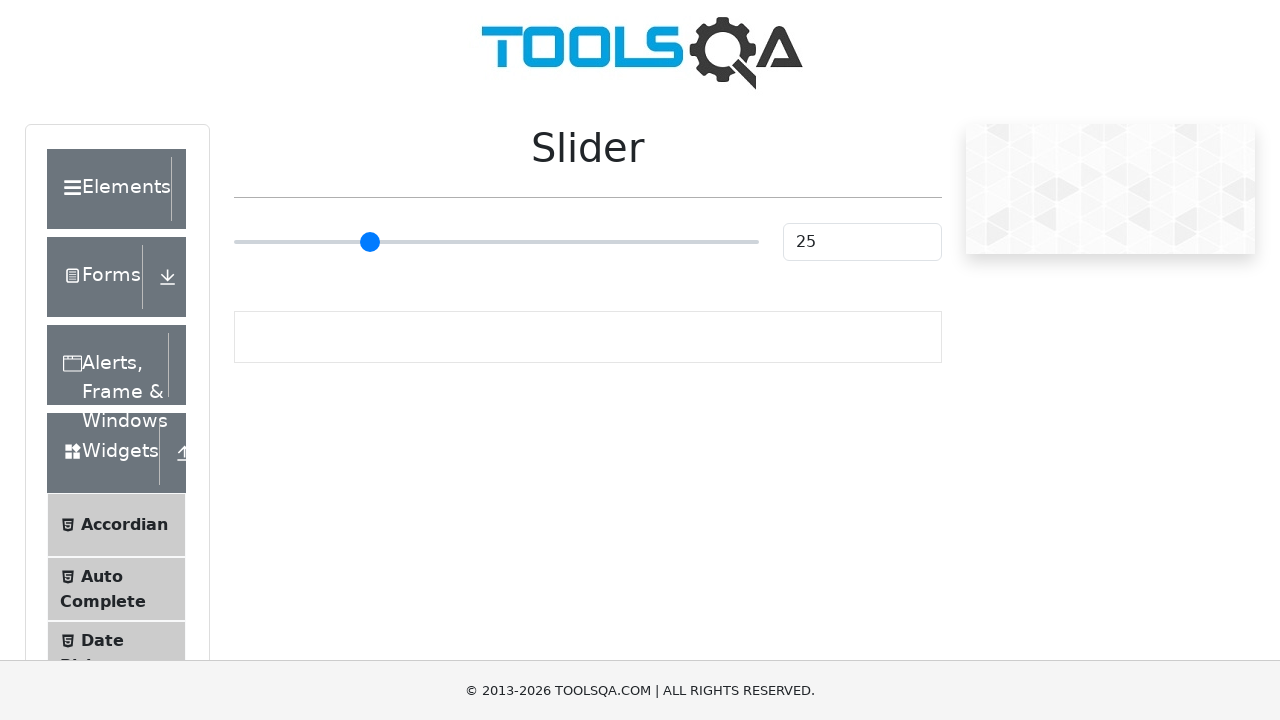

Navigated to slider test page
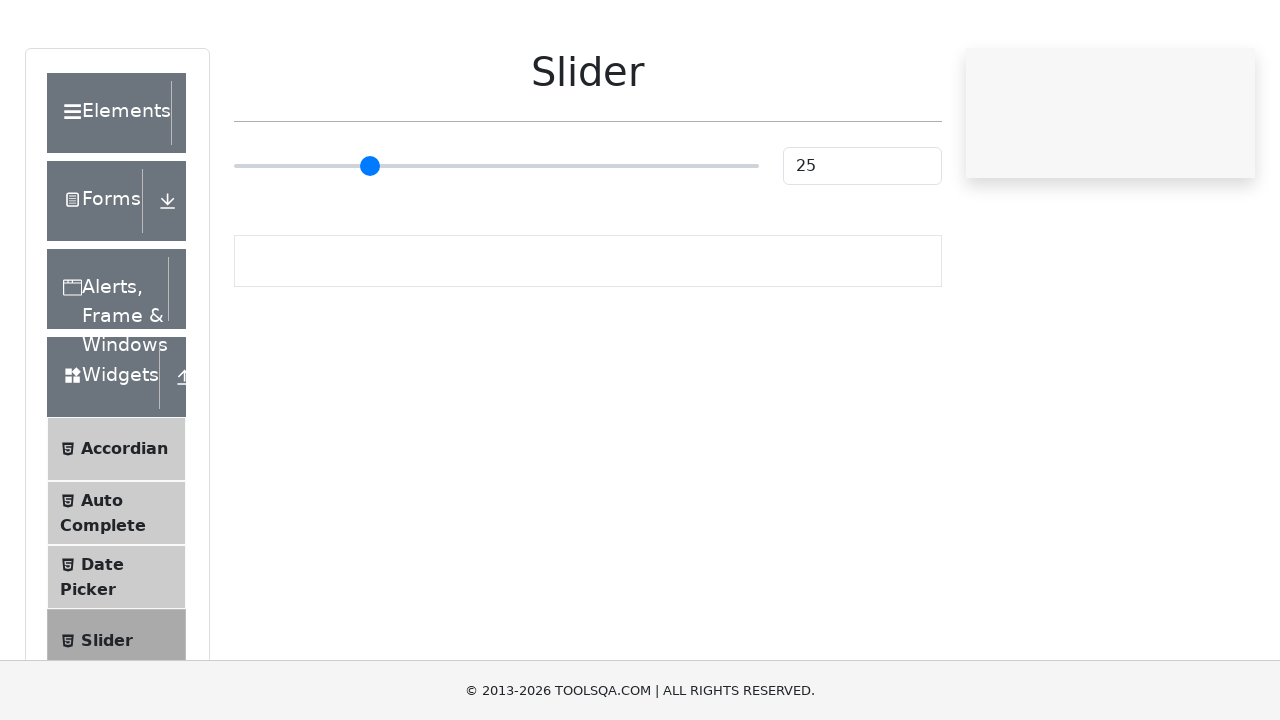

Located slider handle element
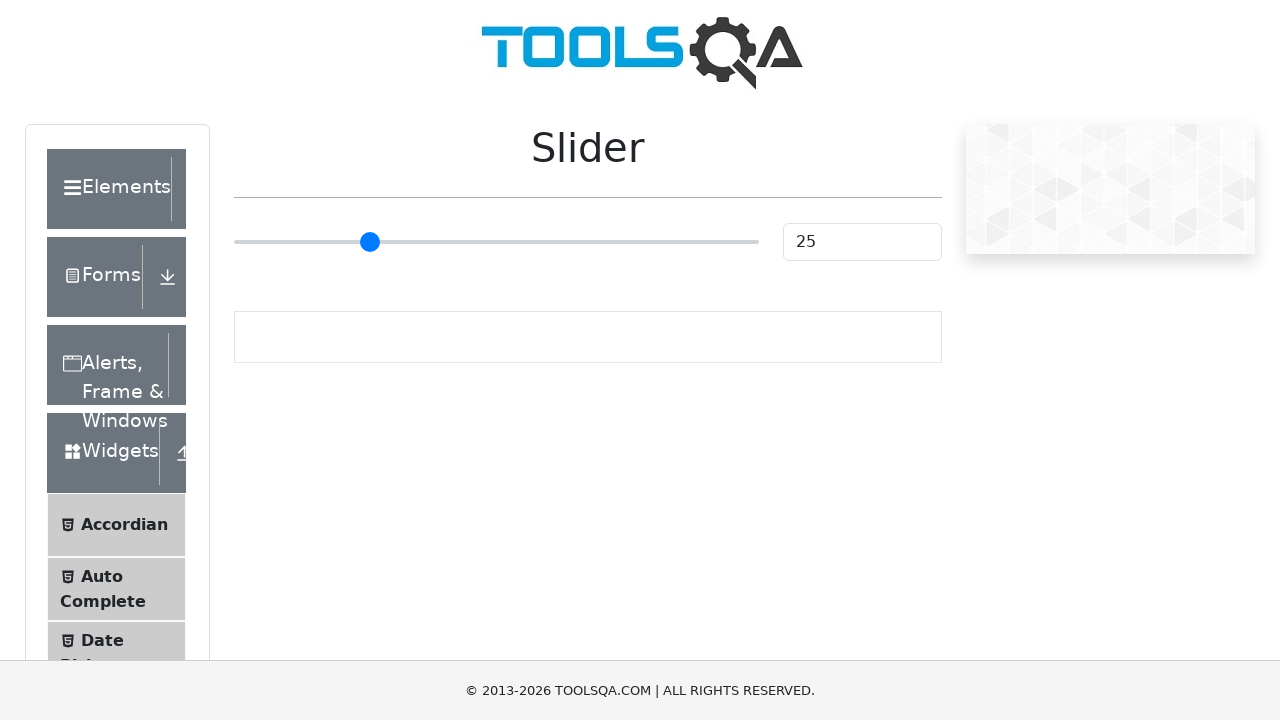

Retrieved bounding box of slider handle
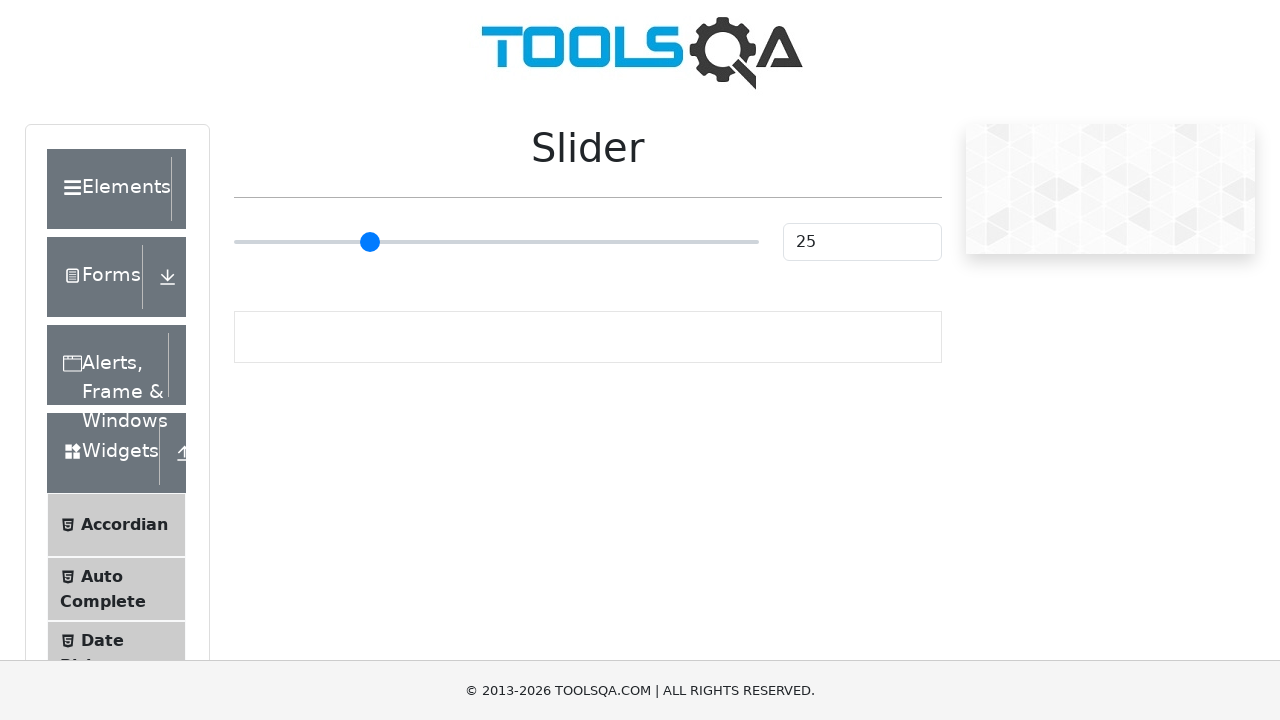

Moved mouse to slider handle position at (496, 242)
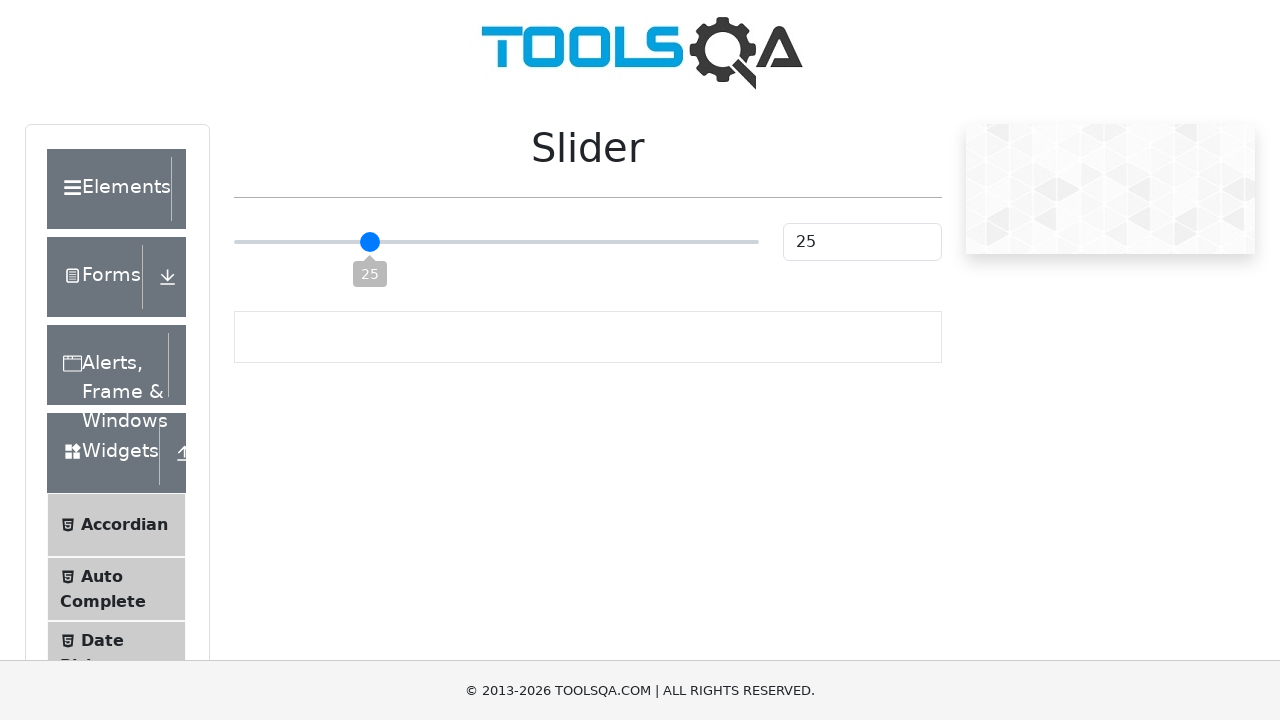

Pressed mouse button down on slider handle at (496, 242)
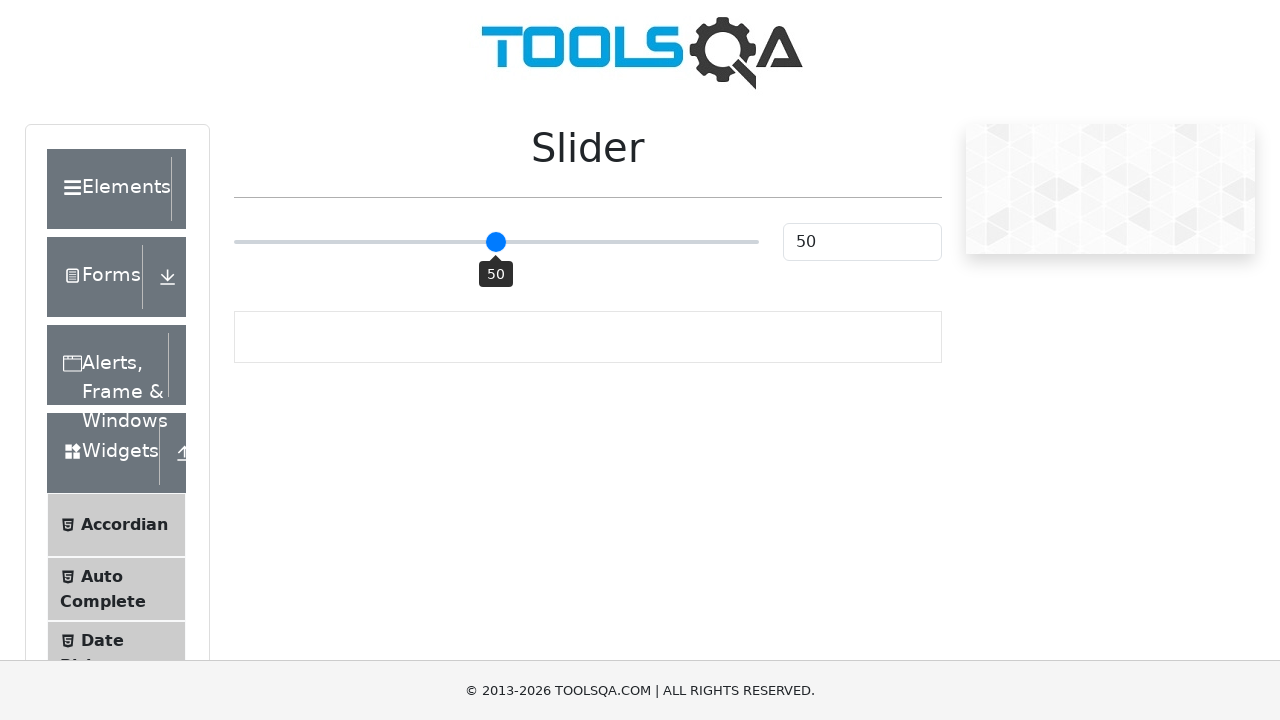

Dragged slider handle 75 pixels to the right at (571, 242)
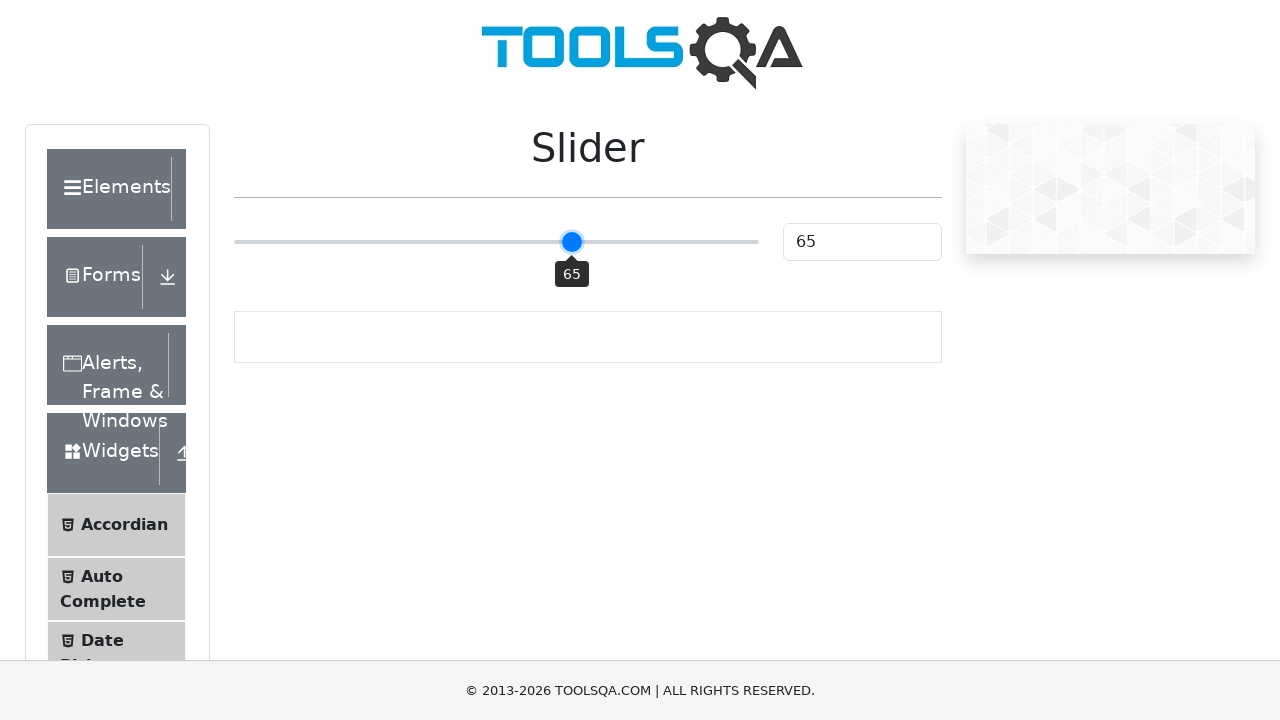

Released mouse button after dragging slider at (571, 242)
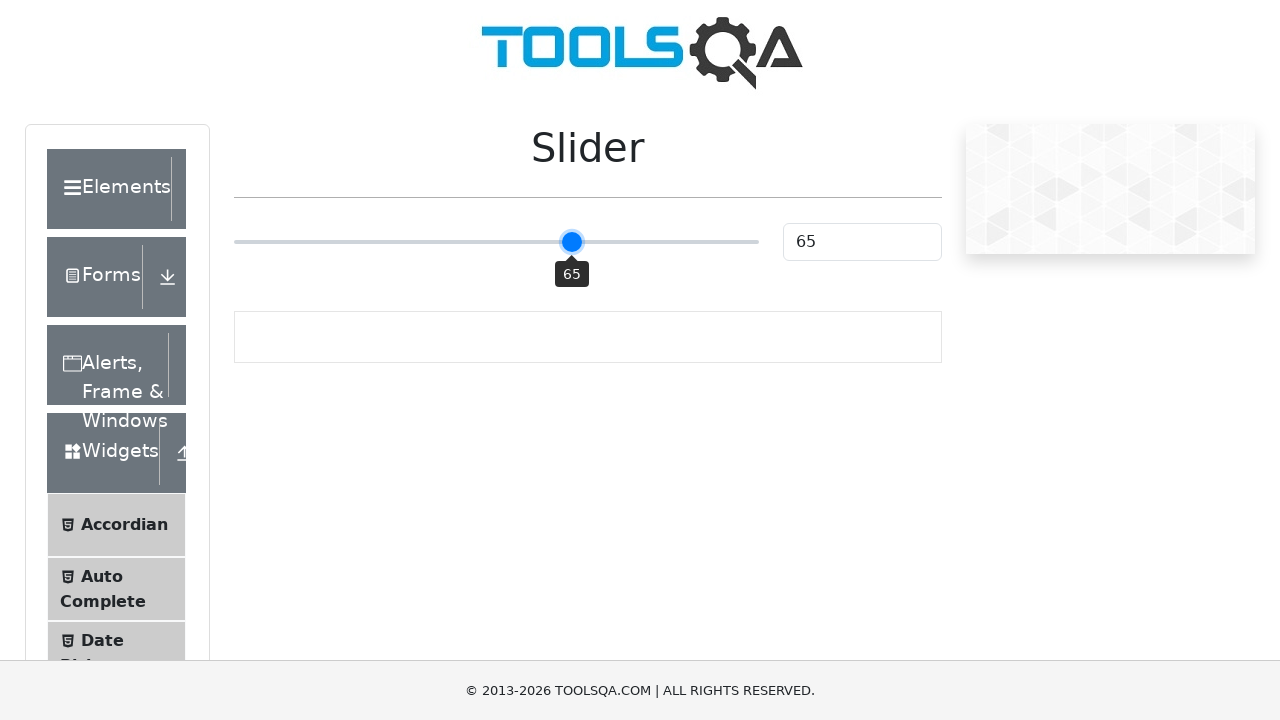

Waited 500ms for slider value to update
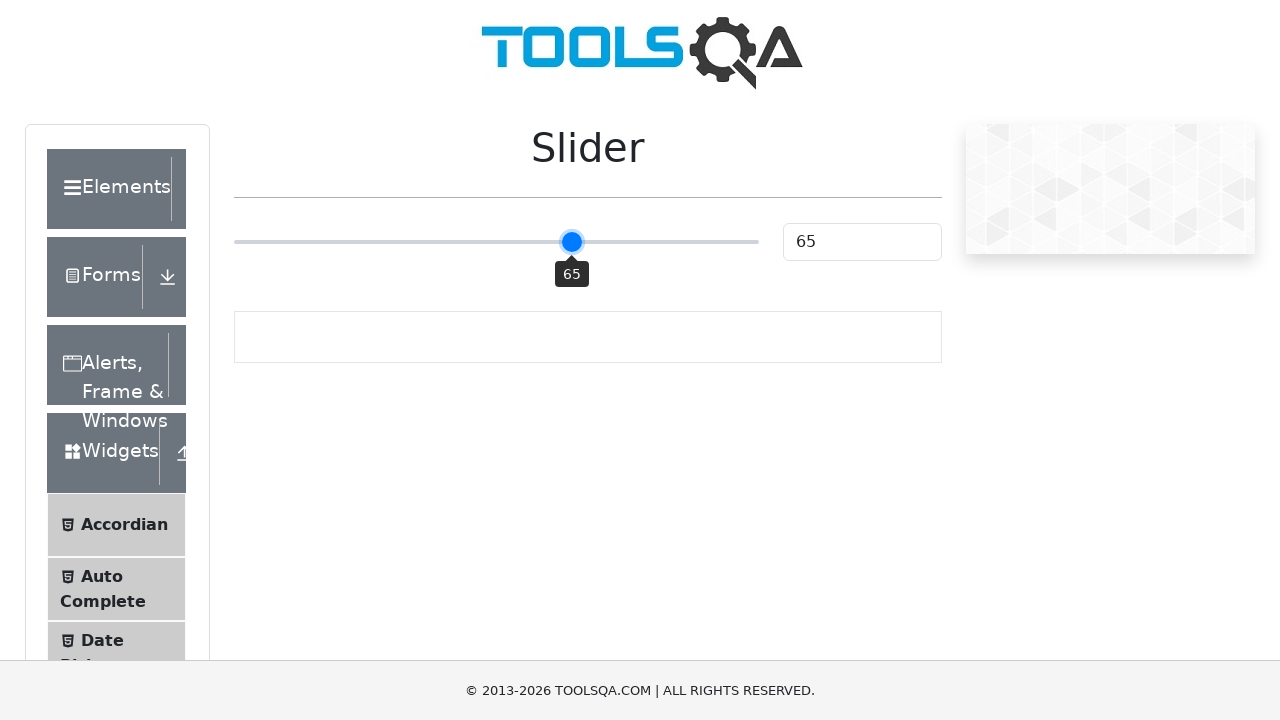

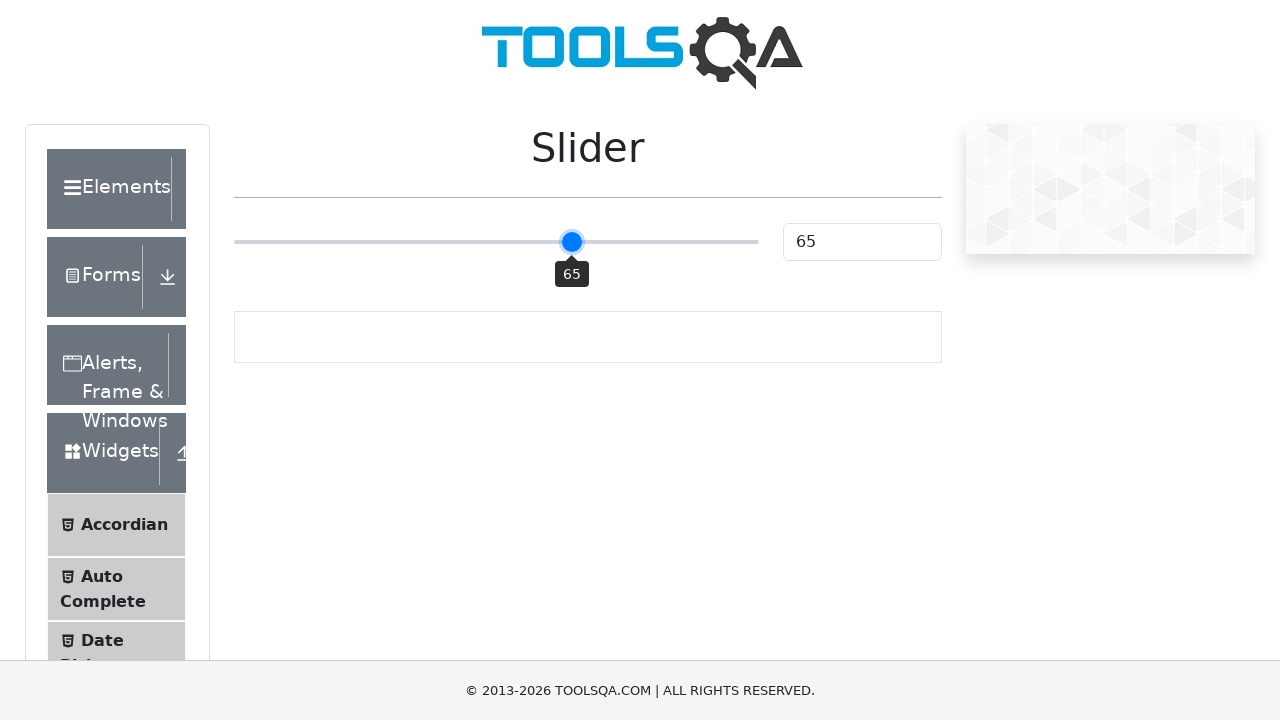